Tests browser window handling by clicking a button that opens a new tab, demonstrating multi-window/tab functionality

Starting URL: https://demoqa.com/browser-windows

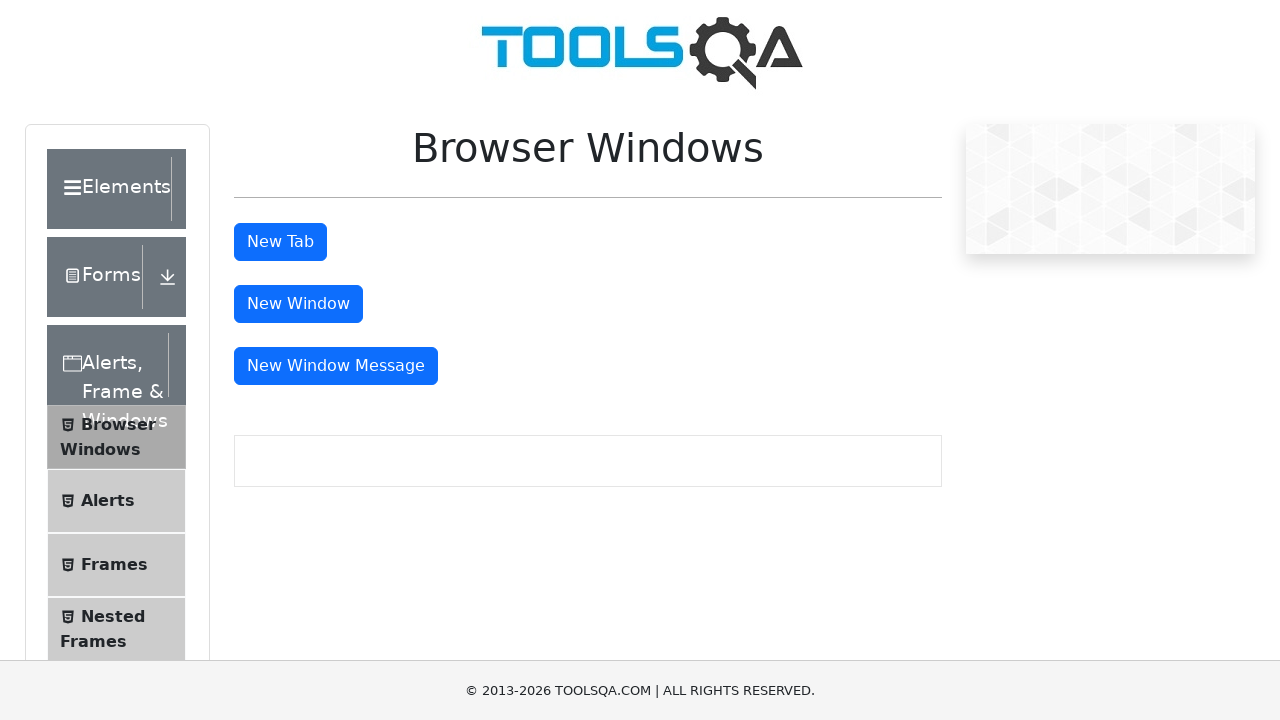

Waited for tab button to load on the page
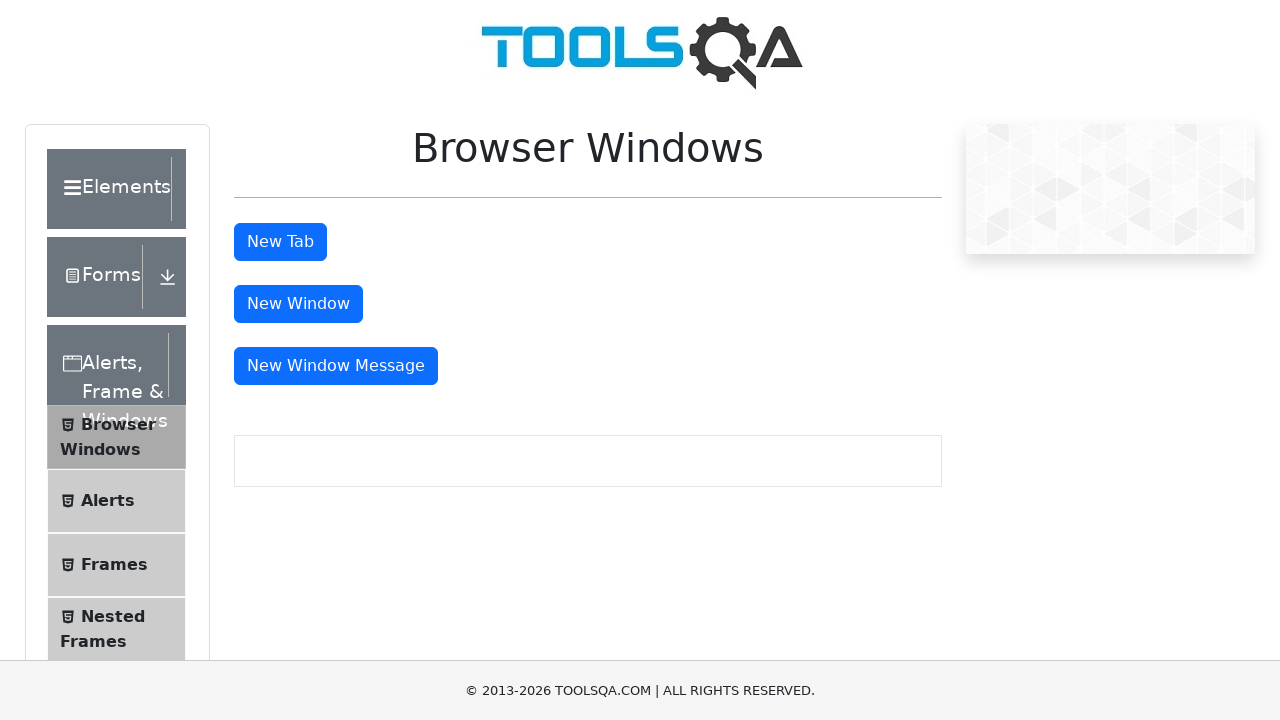

Clicked the button to open a new tab at (280, 242) on #tabButton
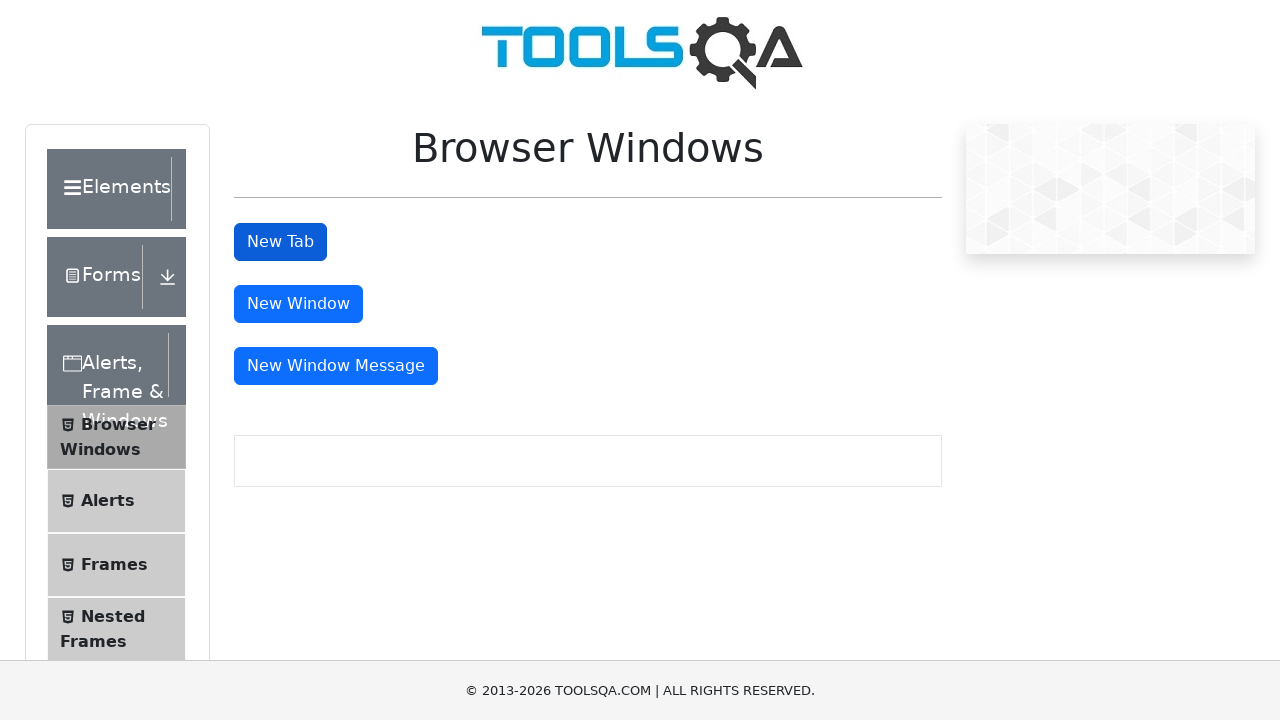

Waited for new tab to open
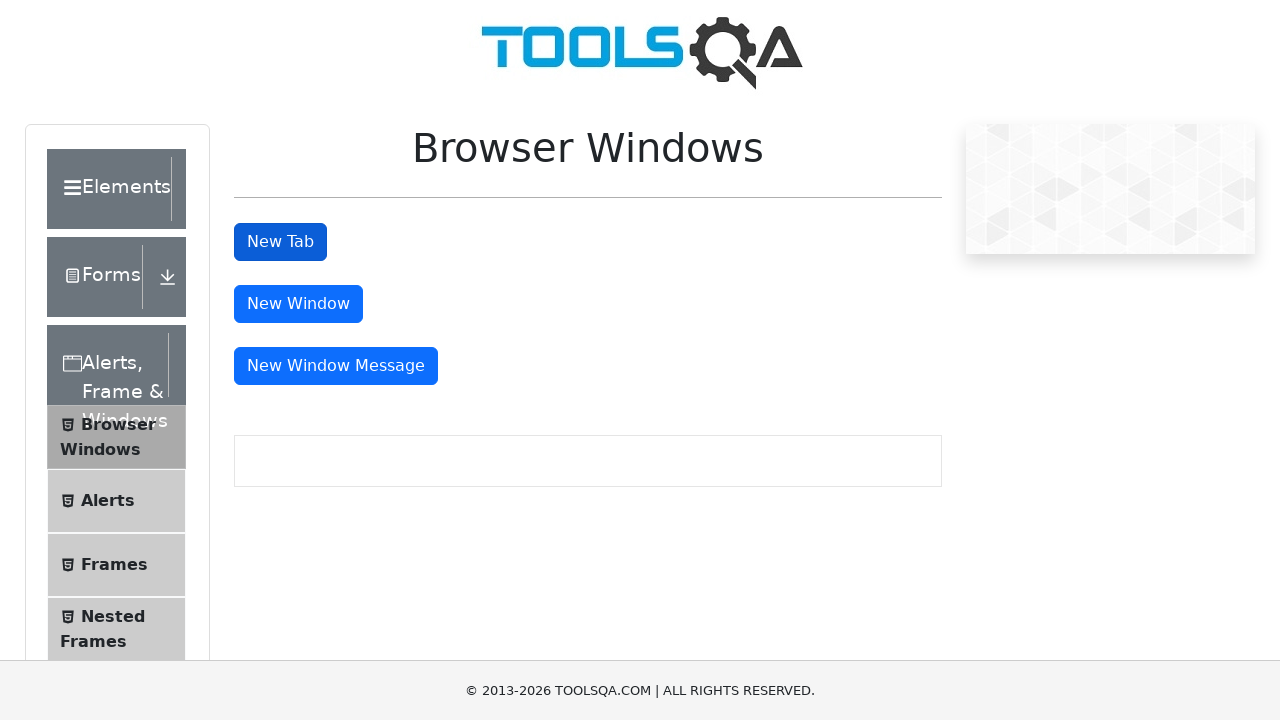

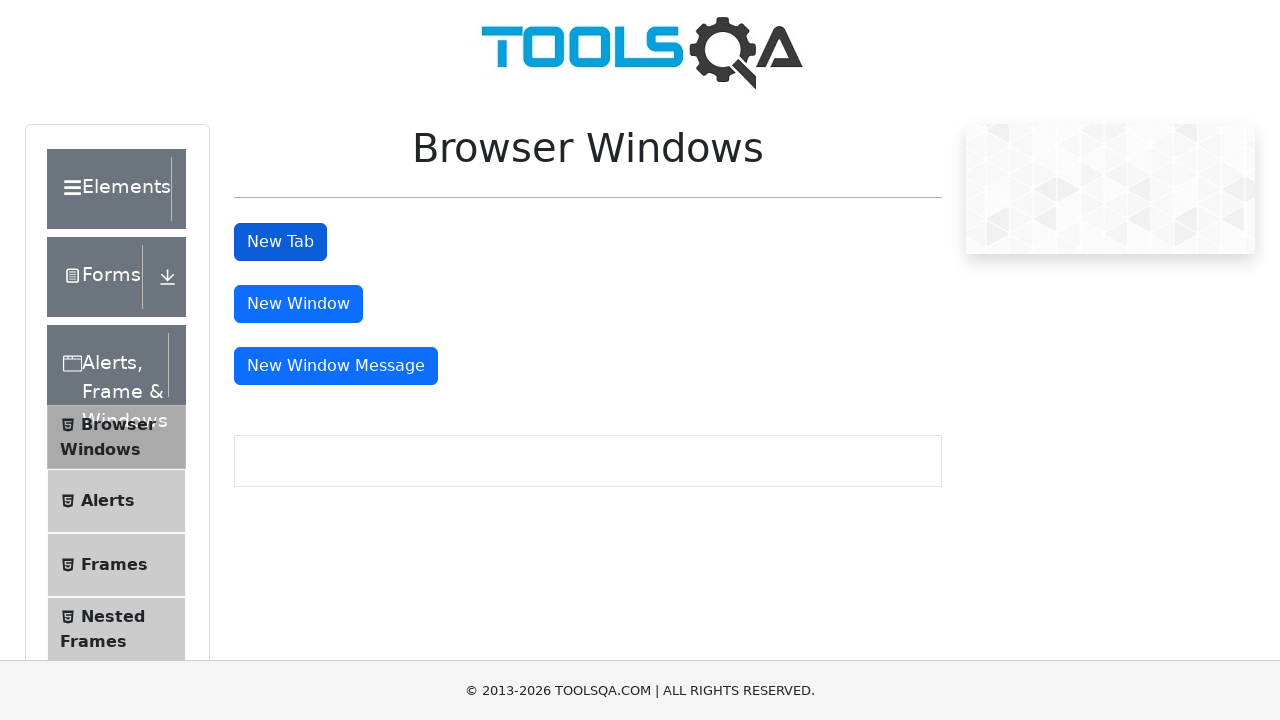